Tests dynamic dropdown/autocomplete functionality by typing a country code and selecting from suggestions

Starting URL: https://codenboxautomationlab.com/practice/

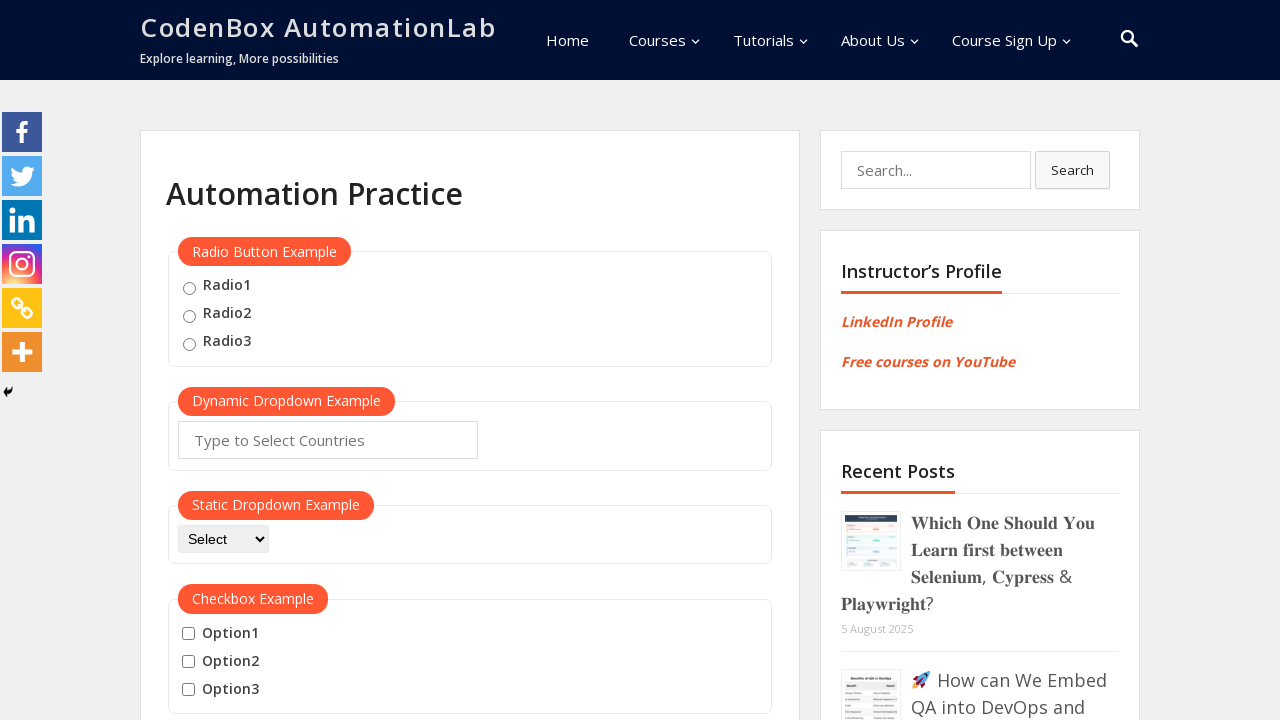

Typed 'US' into the autocomplete field on #autocomplete
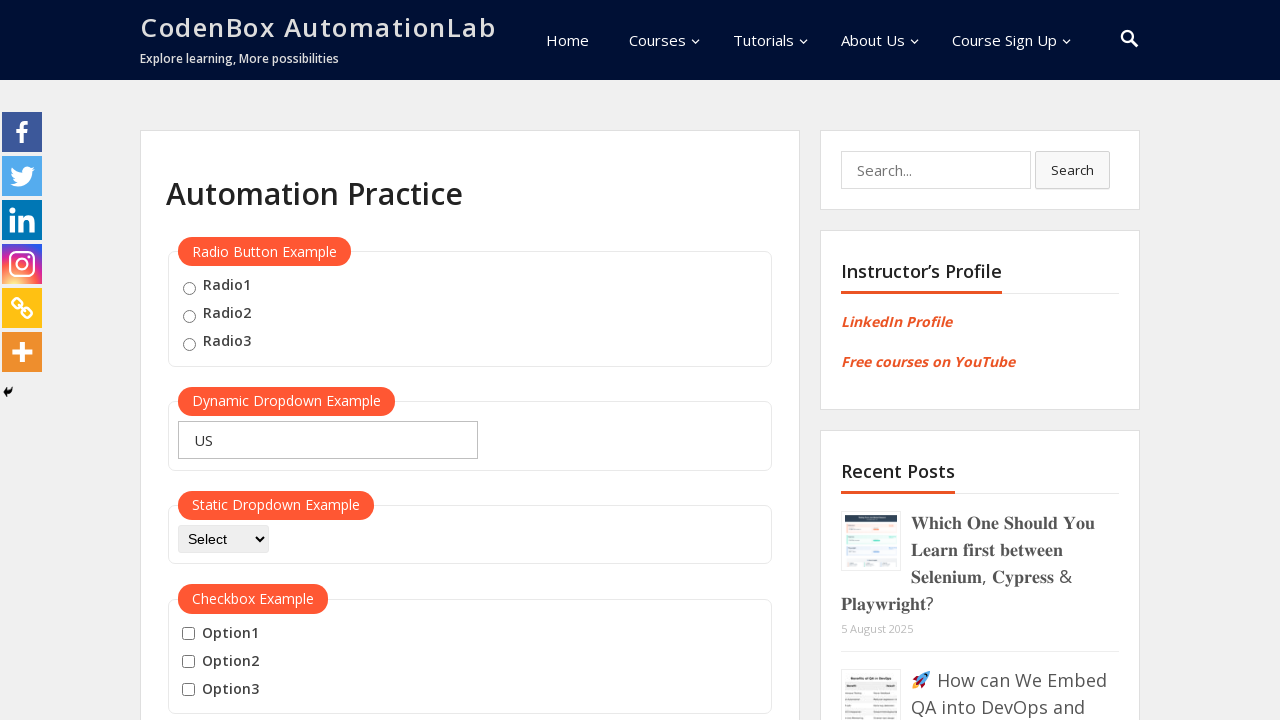

Waited 1000ms for dropdown suggestions to appear
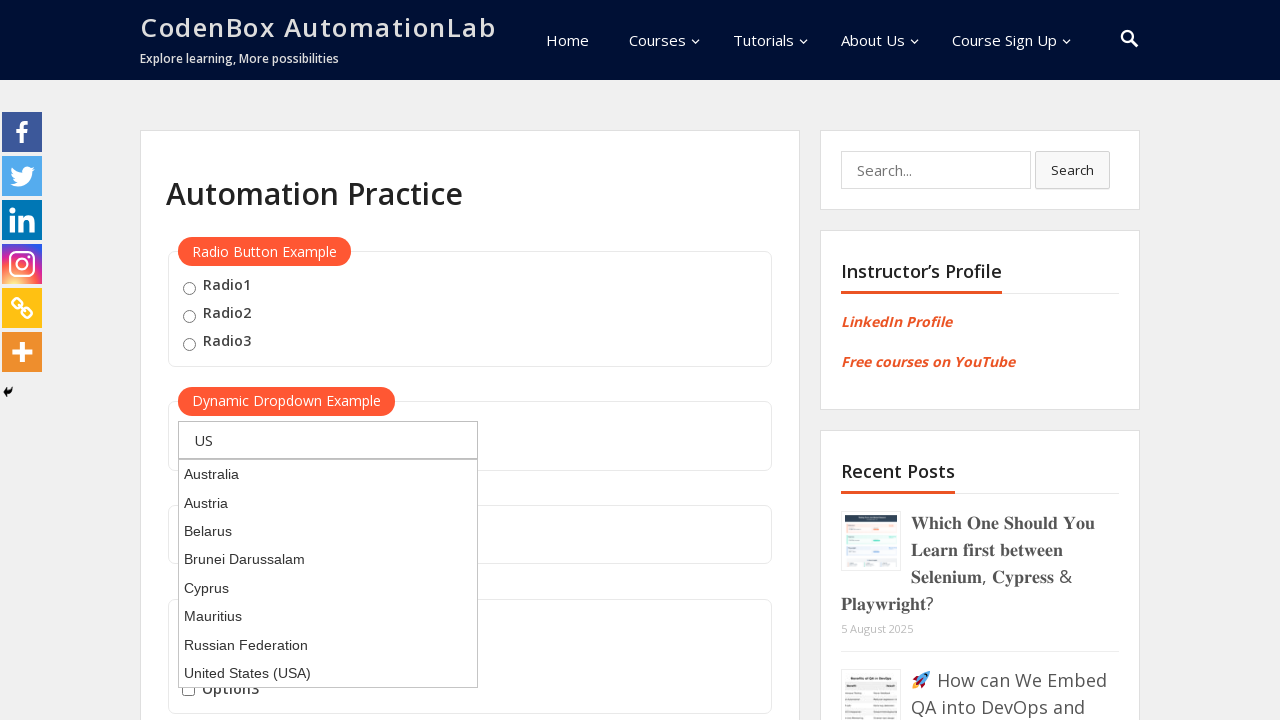

Pressed ArrowDown to navigate to first suggestion
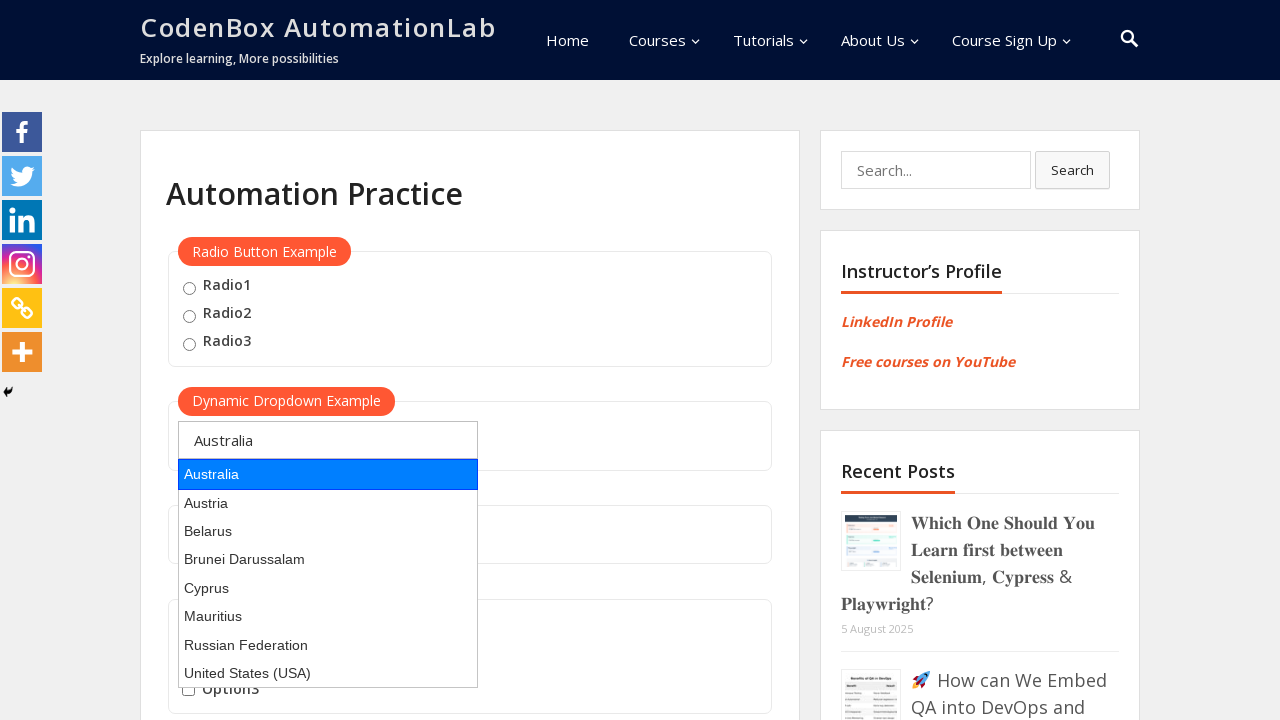

Pressed Enter to select the highlighted suggestion
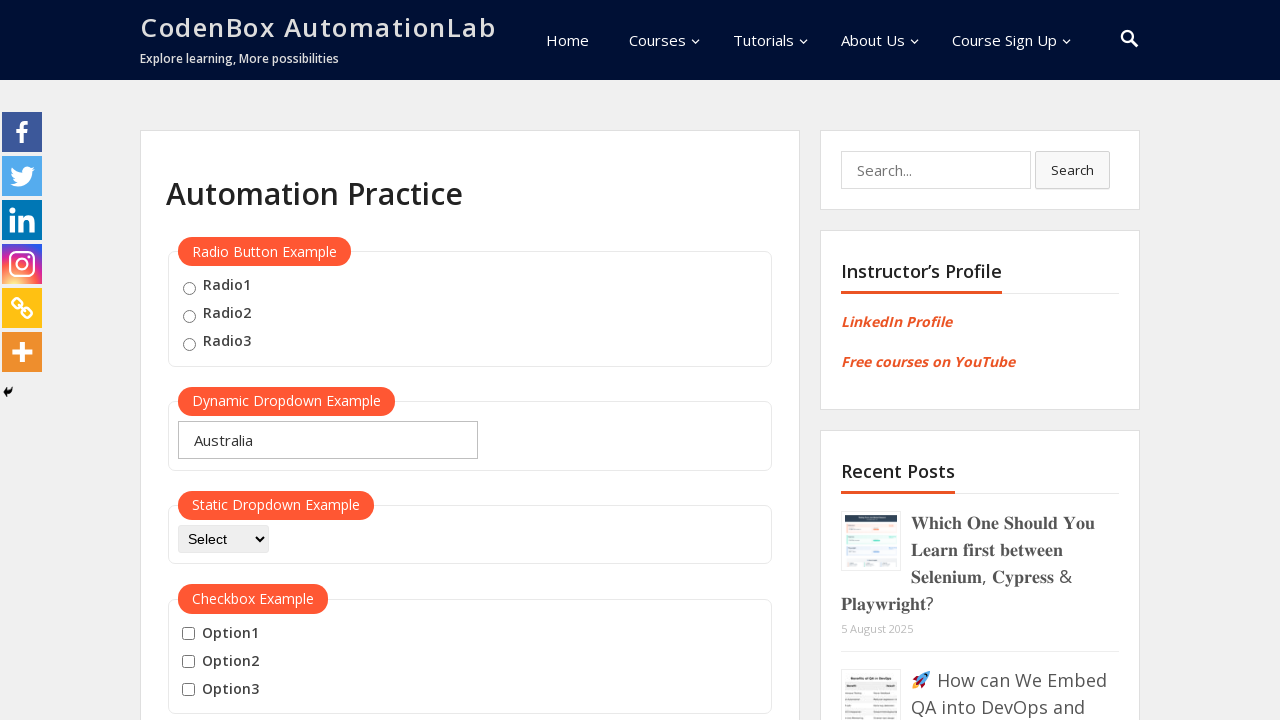

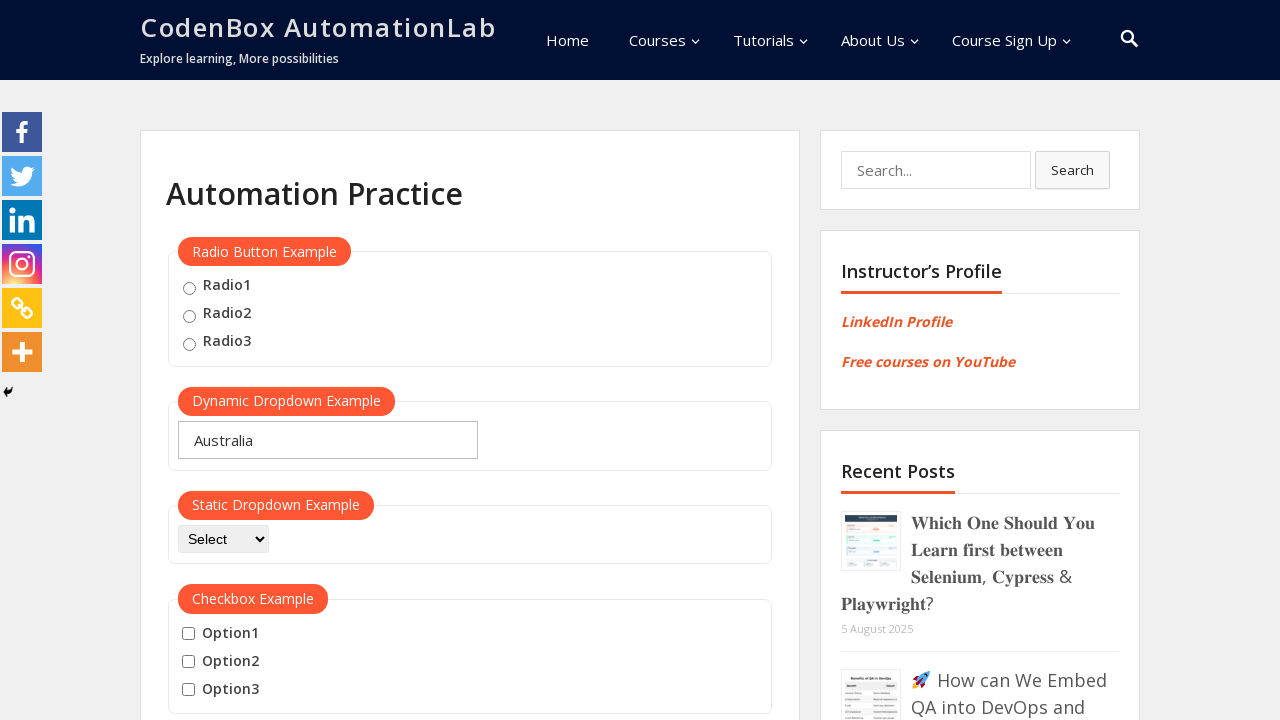